Tests login form validation by submitting empty username and password fields and verifying the appropriate error message is displayed

Starting URL: https://www.saucedemo.com/

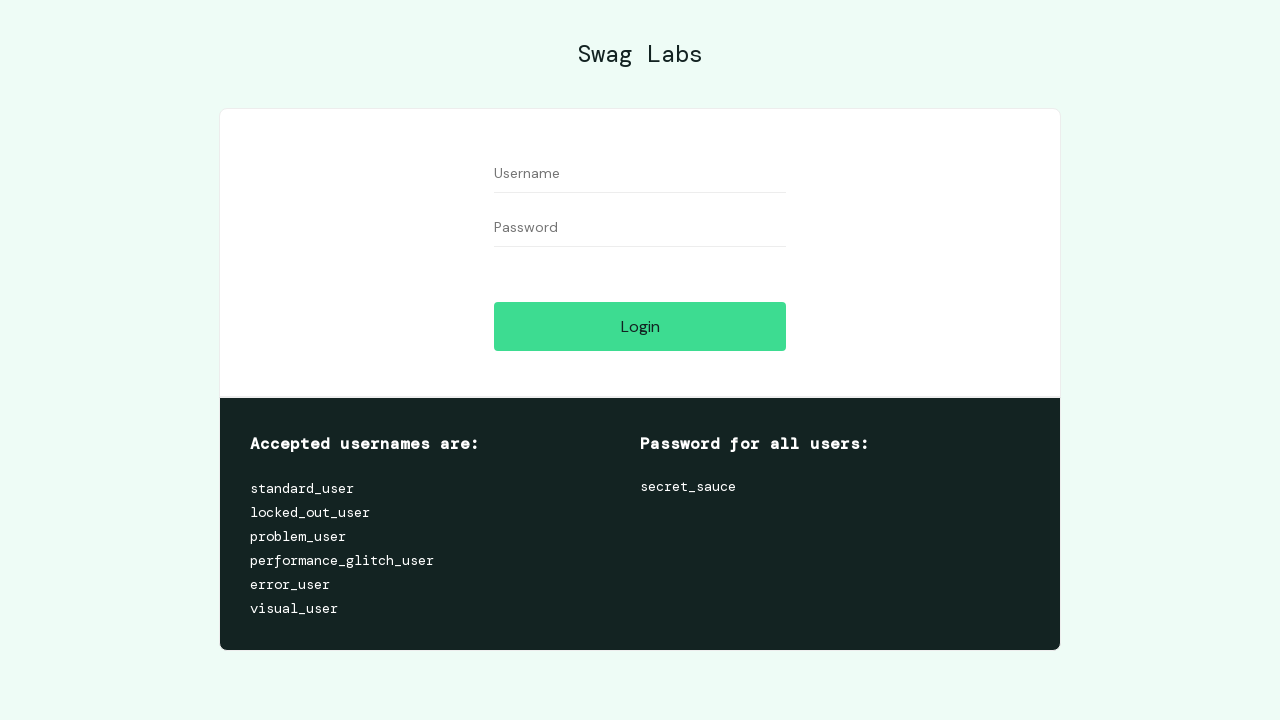

Navigated to Sauce Demo login page
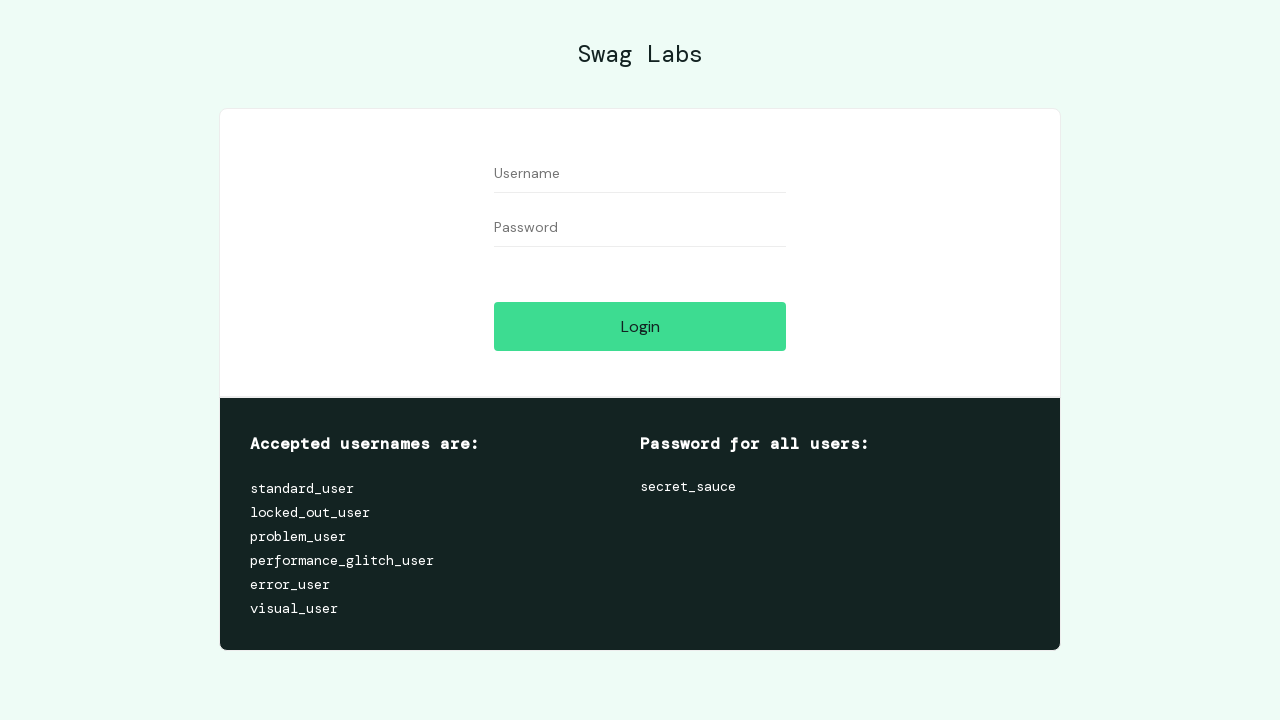

Filled username field with empty value on #user-name
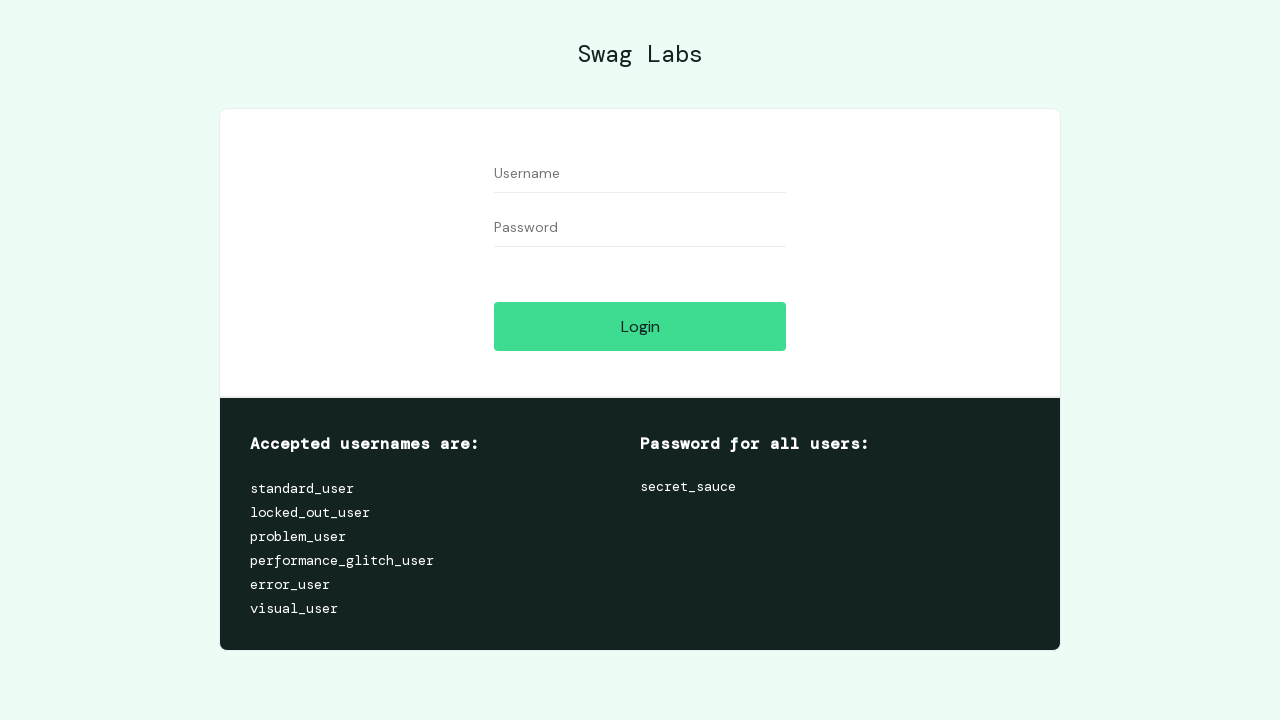

Filled password field with empty value on #password
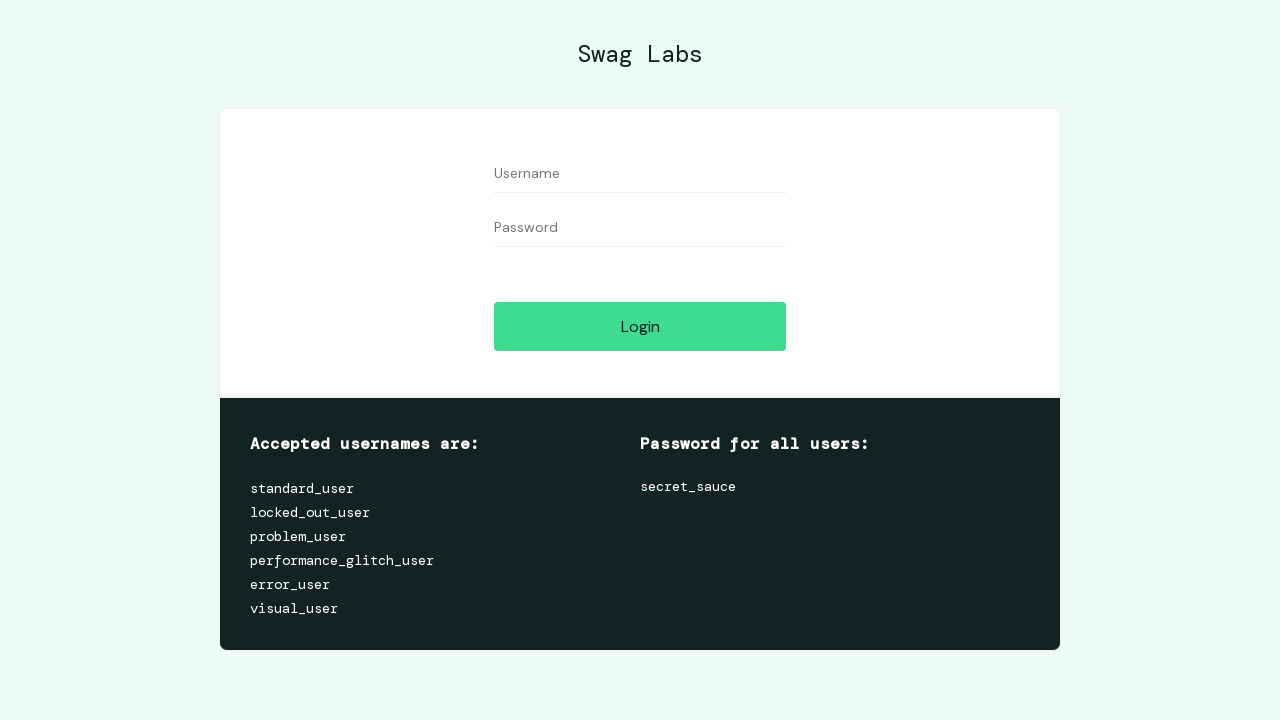

Clicked login button with empty credentials at (640, 326) on #login-button
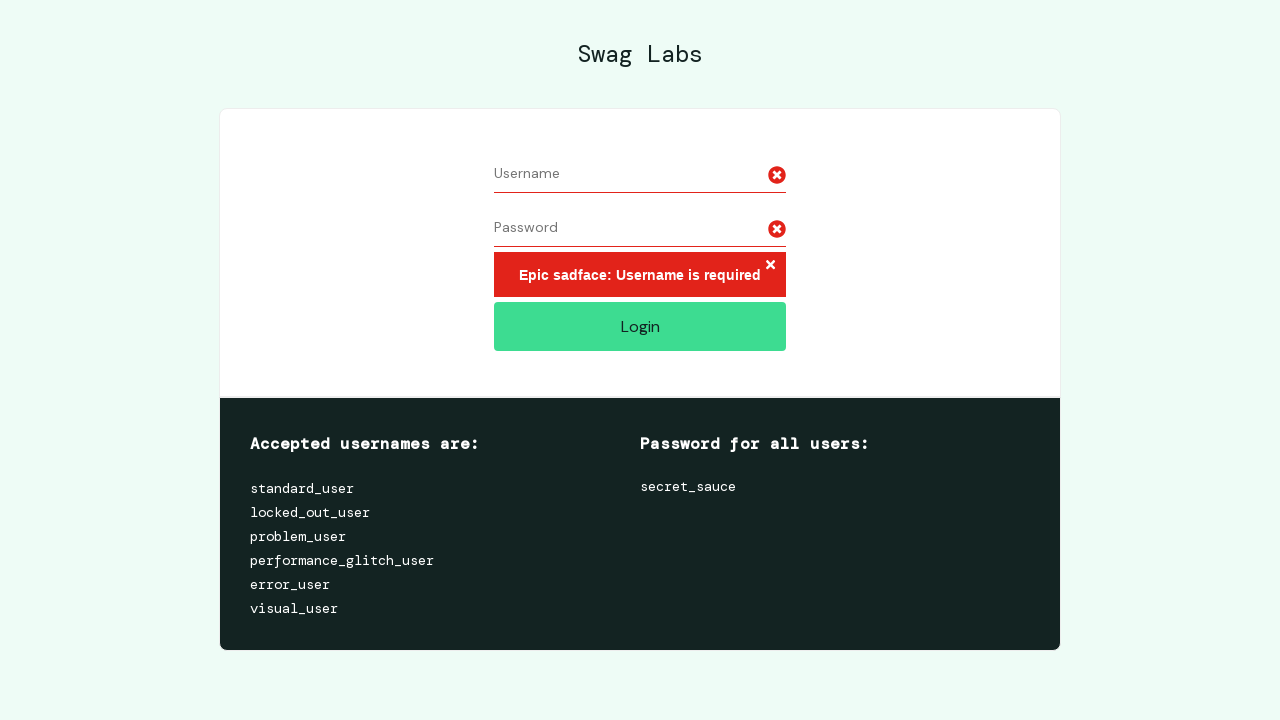

Error message appeared on page
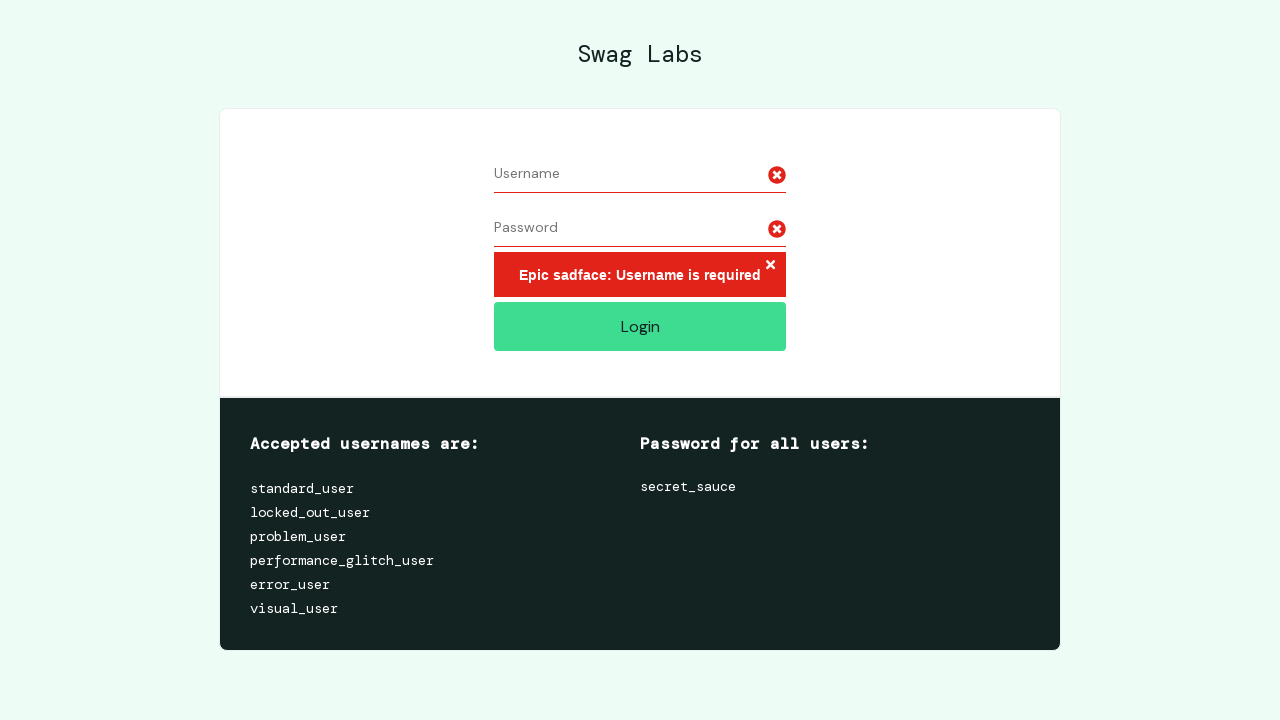

Verified error message text: 'Epic sadface: Username is required'
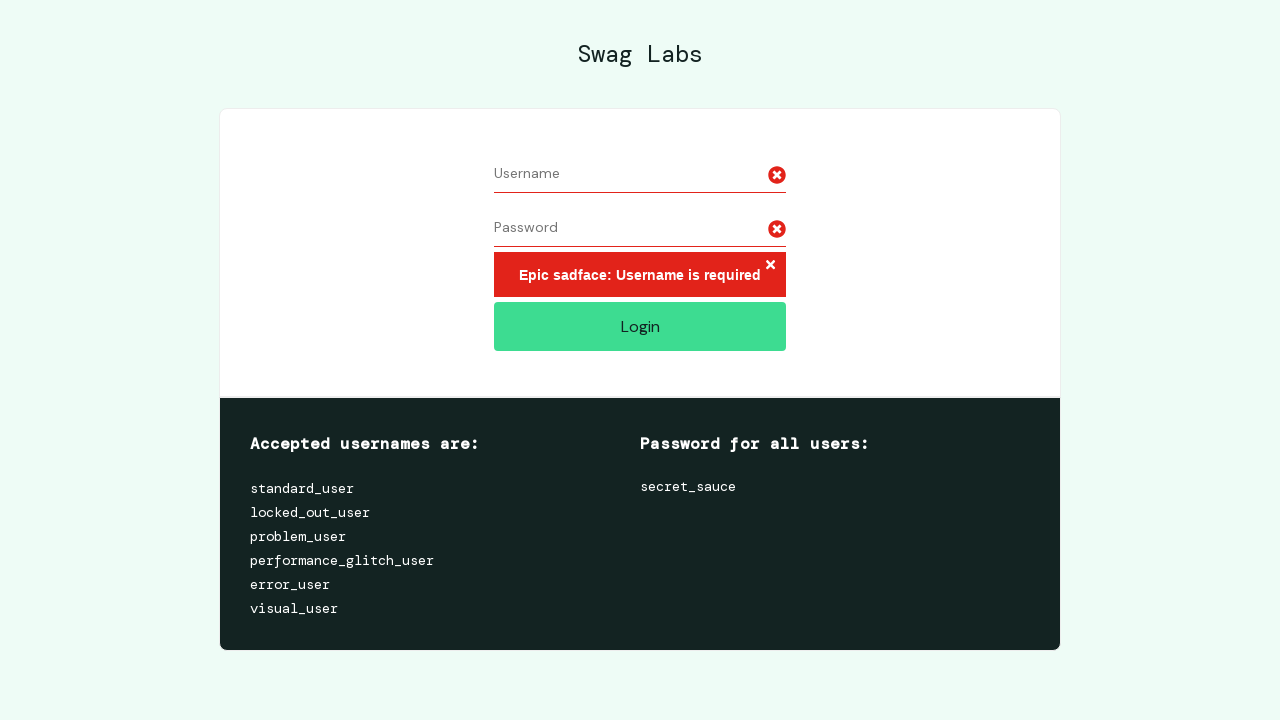

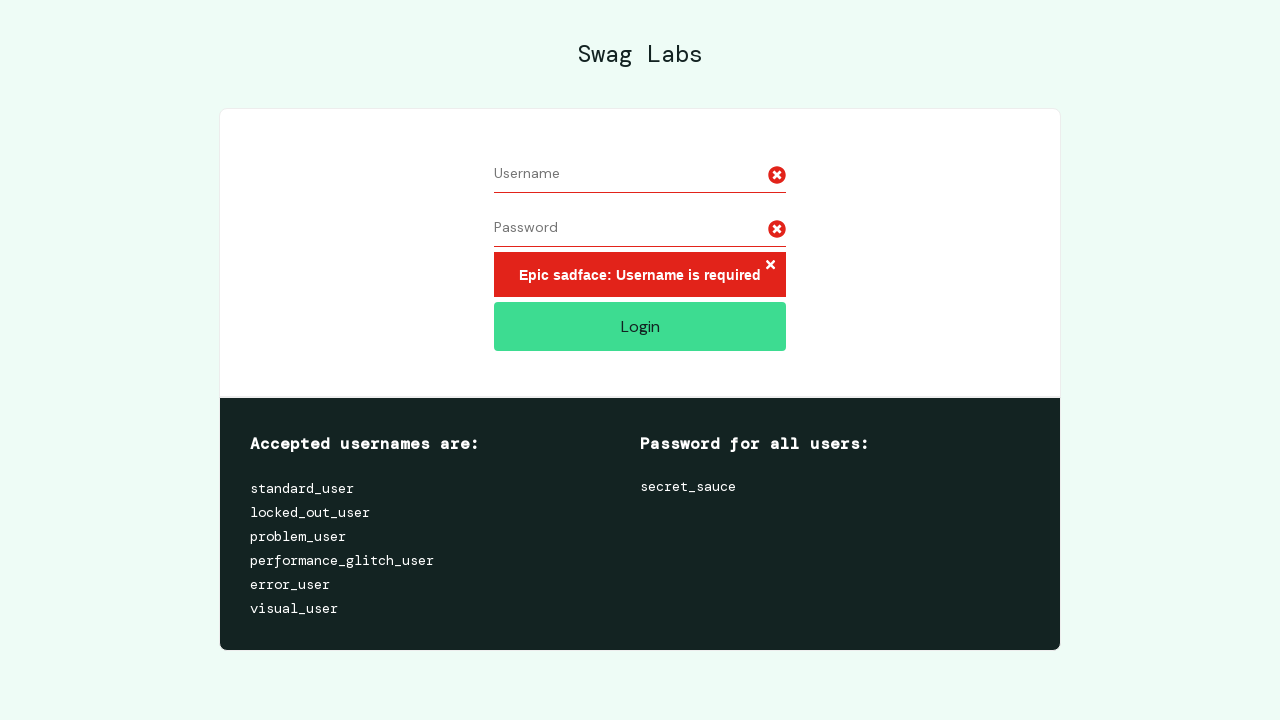